Opens the automation practice page and verifies the page title

Starting URL: https://rahulshettyacademy.com/AutomationPractice/

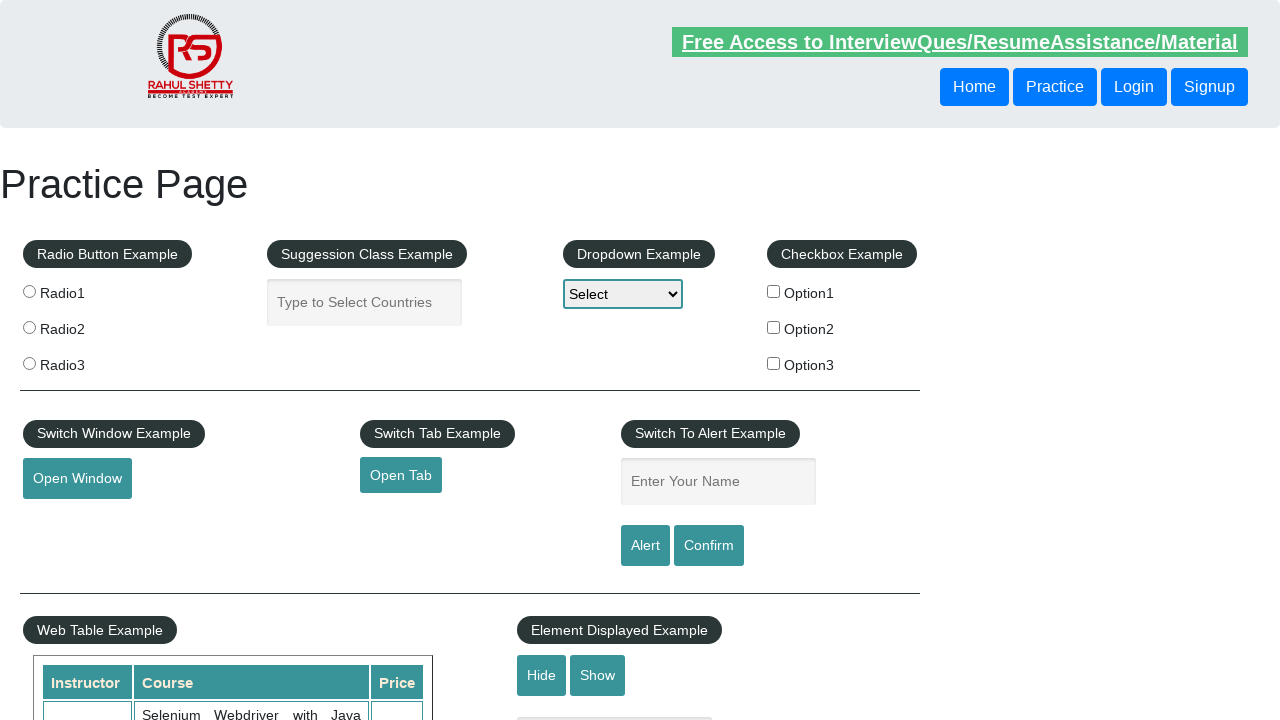

Navigated to automation practice page
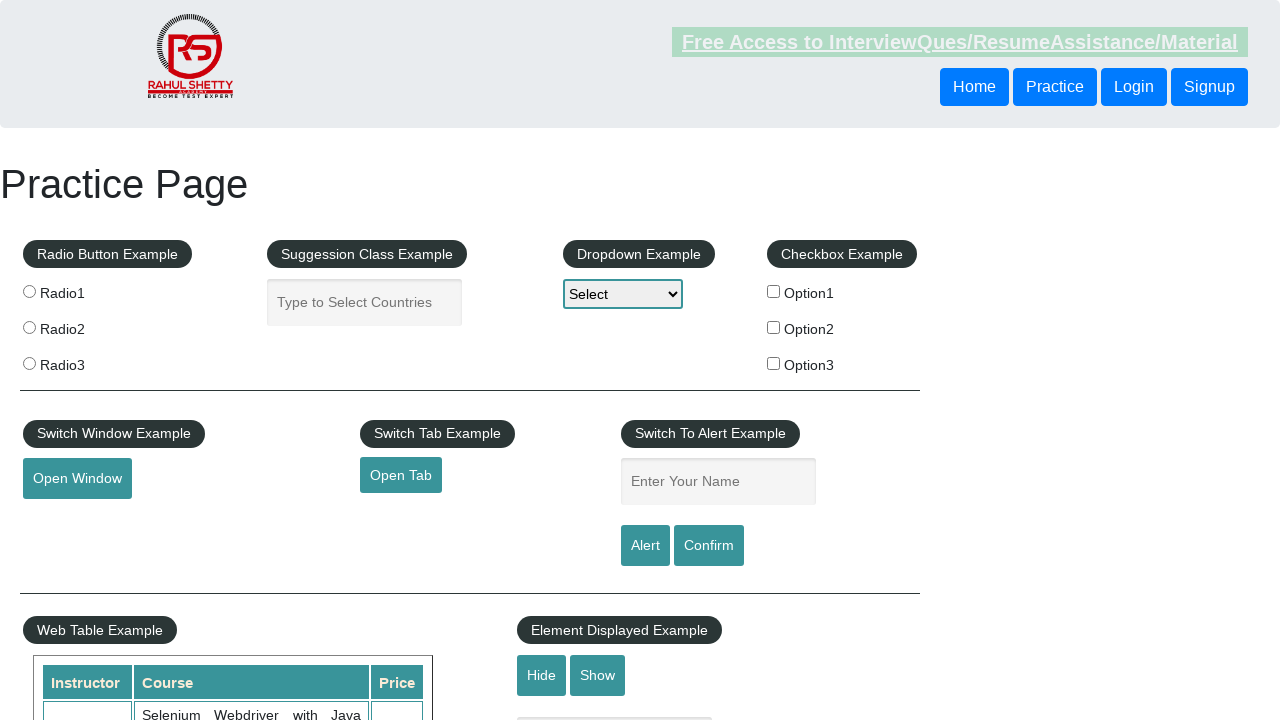

Verified page title is 'Practice Page'
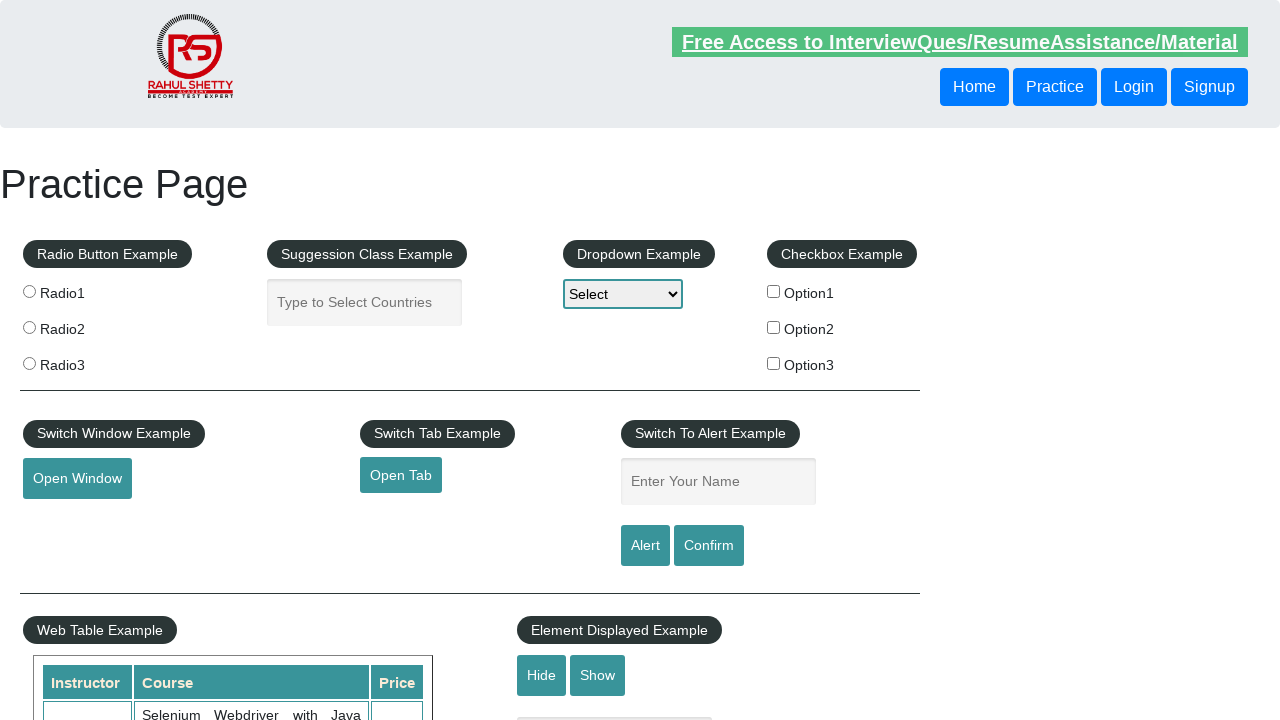

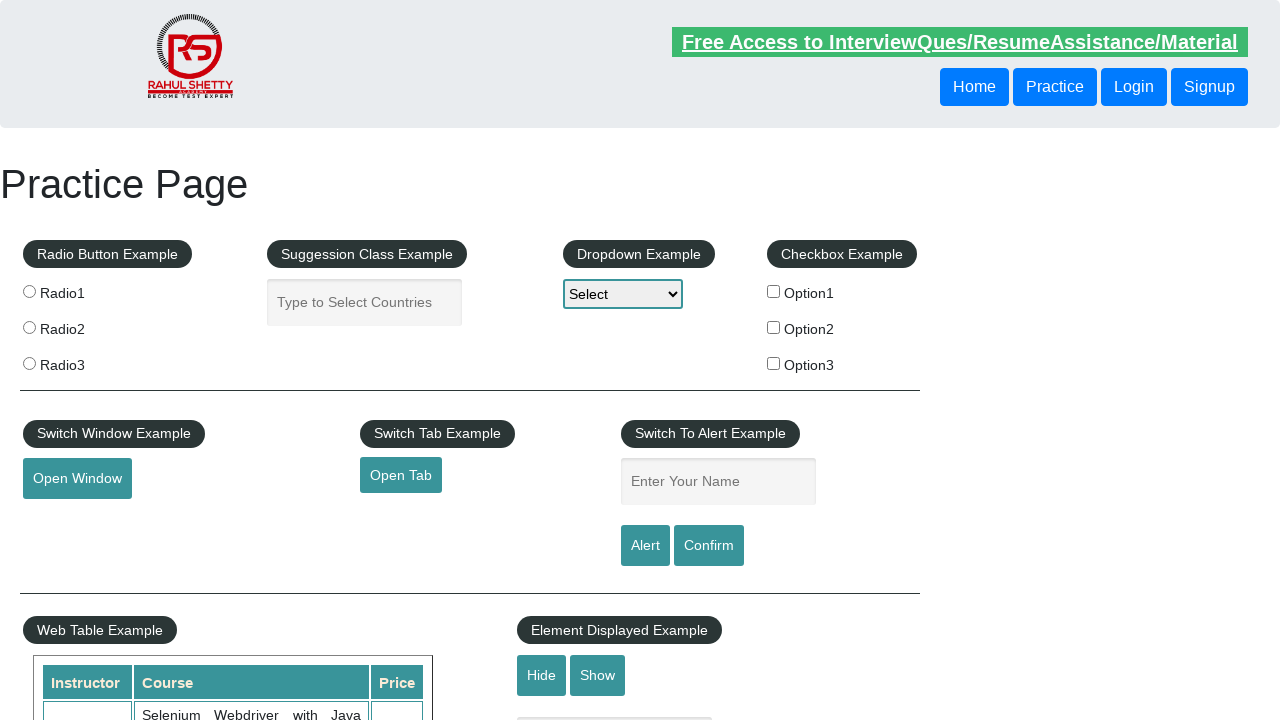